Tests clicking a button with a dynamic ID on the UI Testing Playground. The test clicks the primary button 3 times to verify it responds to clicks despite having a dynamically generated ID.

Starting URL: http://uitestingplayground.com/dynamicid

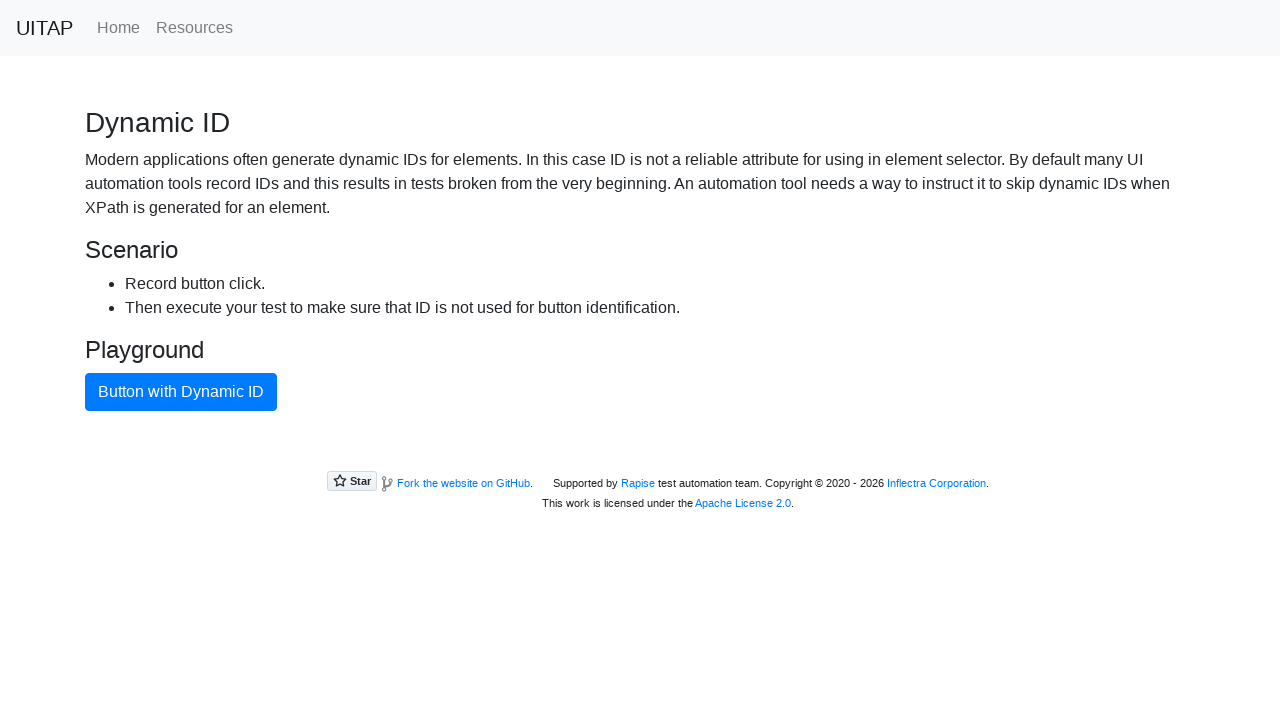

Navigated to UI Testing Playground dynamic ID page
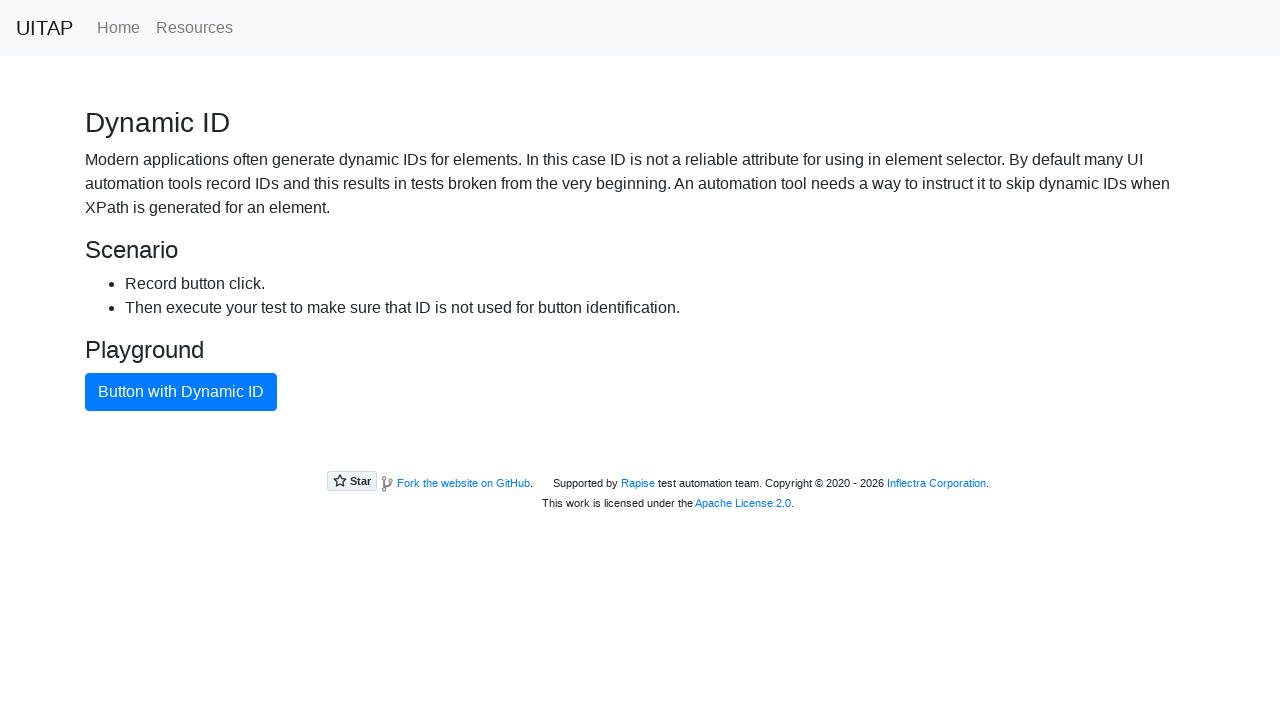

Clicked primary button with dynamic ID (click 1 of 3) at (181, 392) on .btn.btn-primary
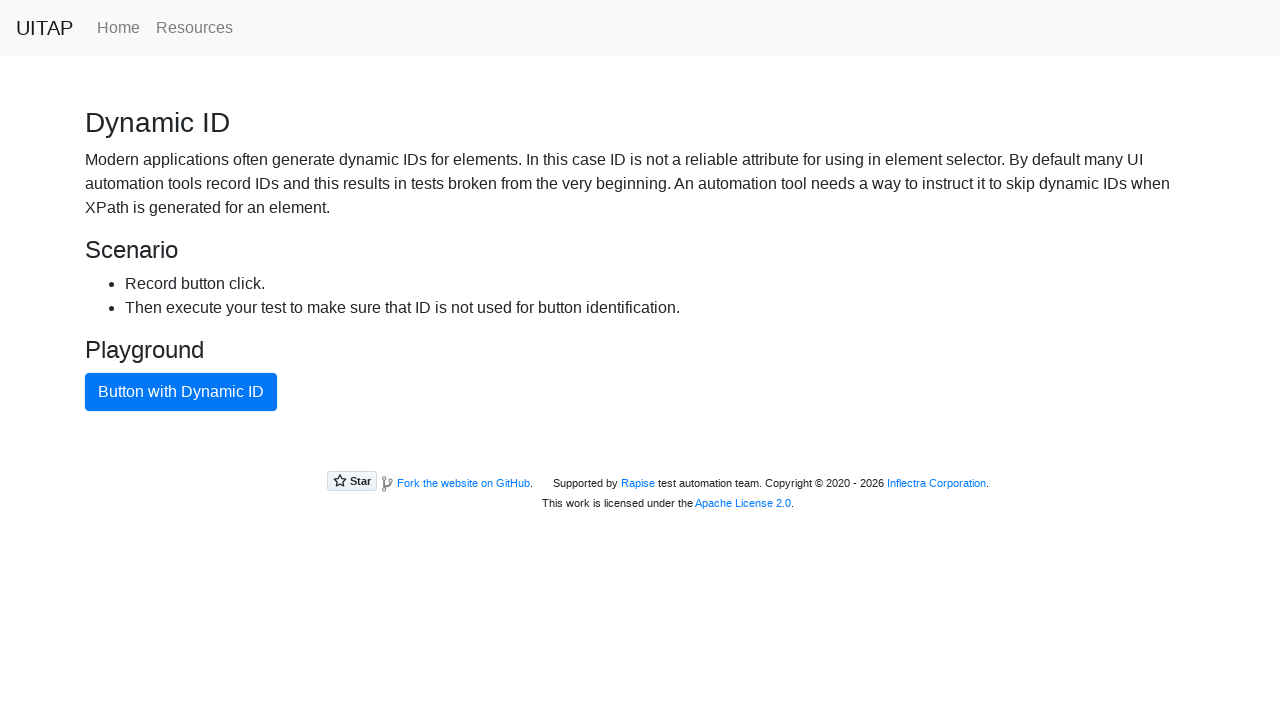

Waited 500ms for button action to complete
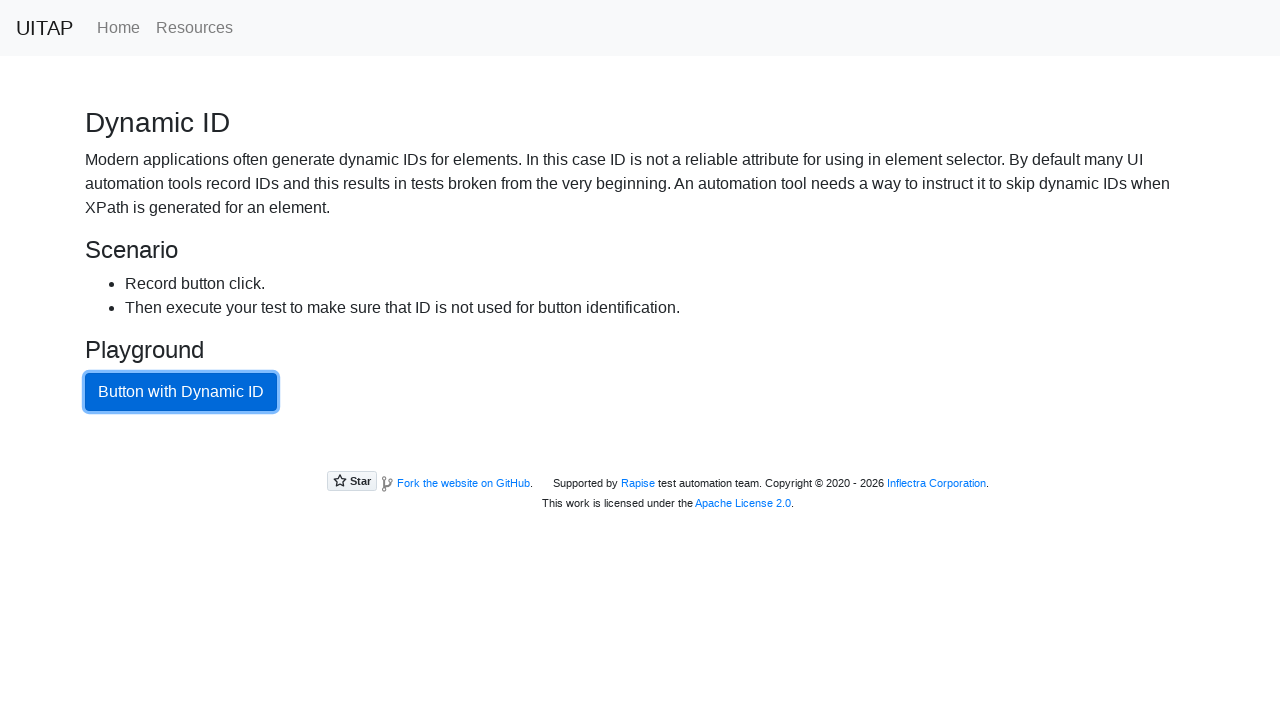

Clicked primary button with dynamic ID (click 2 of 3) at (181, 392) on .btn.btn-primary
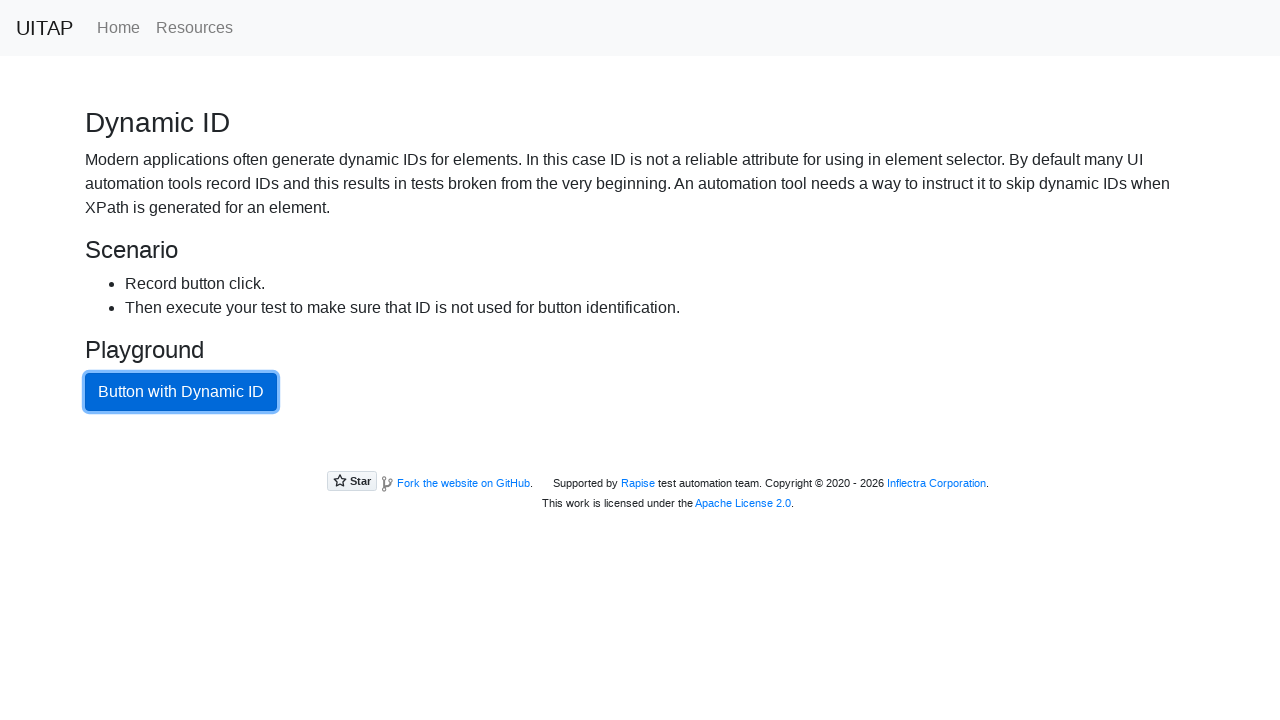

Waited 500ms for button action to complete
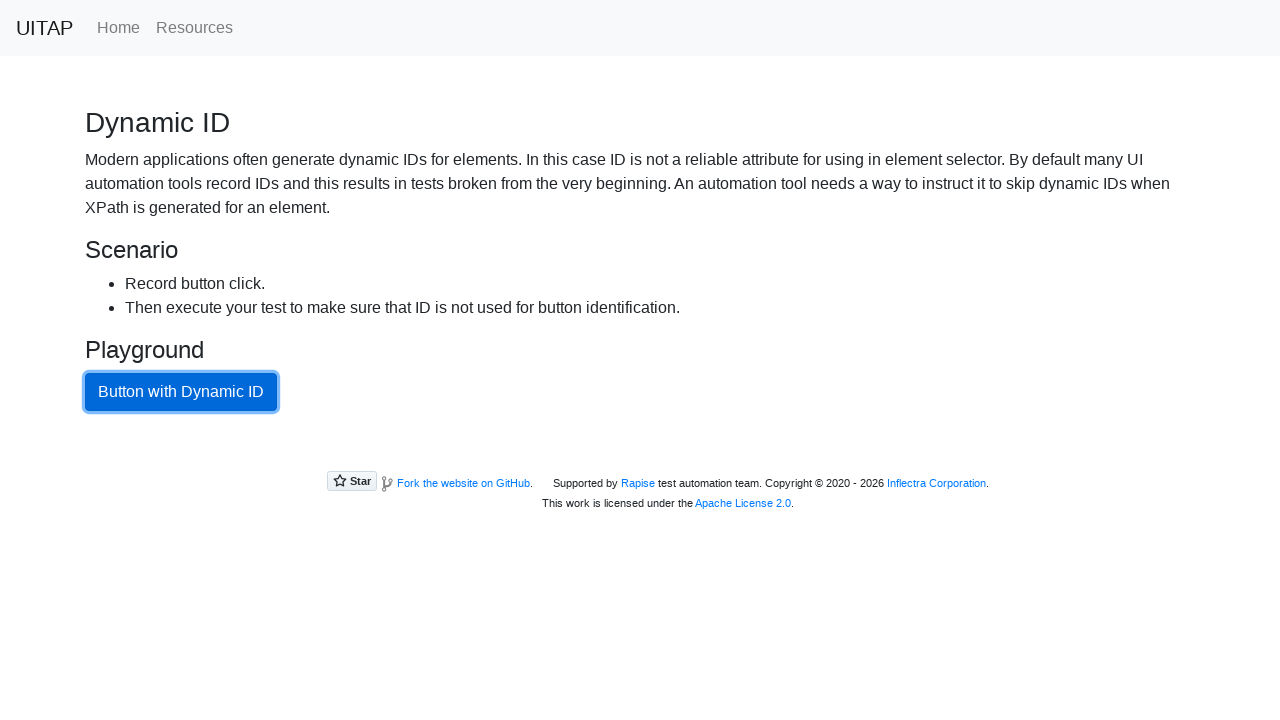

Clicked primary button with dynamic ID (click 3 of 3) at (181, 392) on .btn.btn-primary
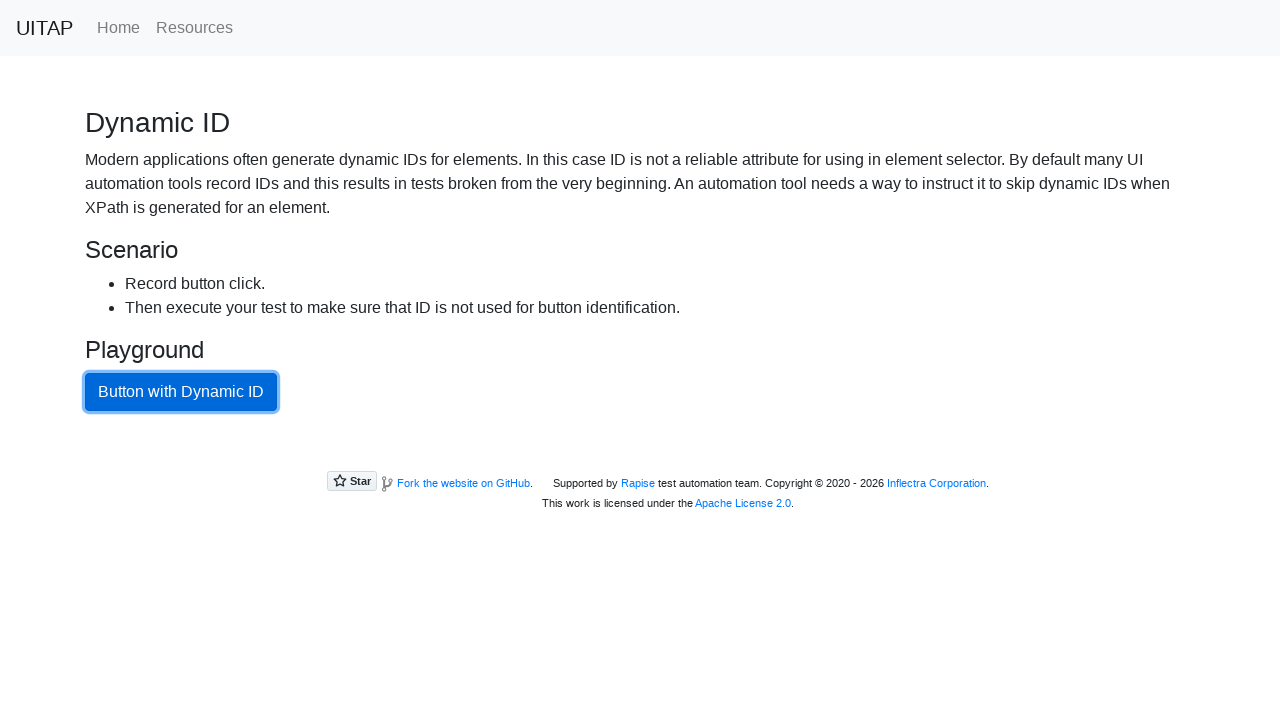

Waited 500ms for button action to complete
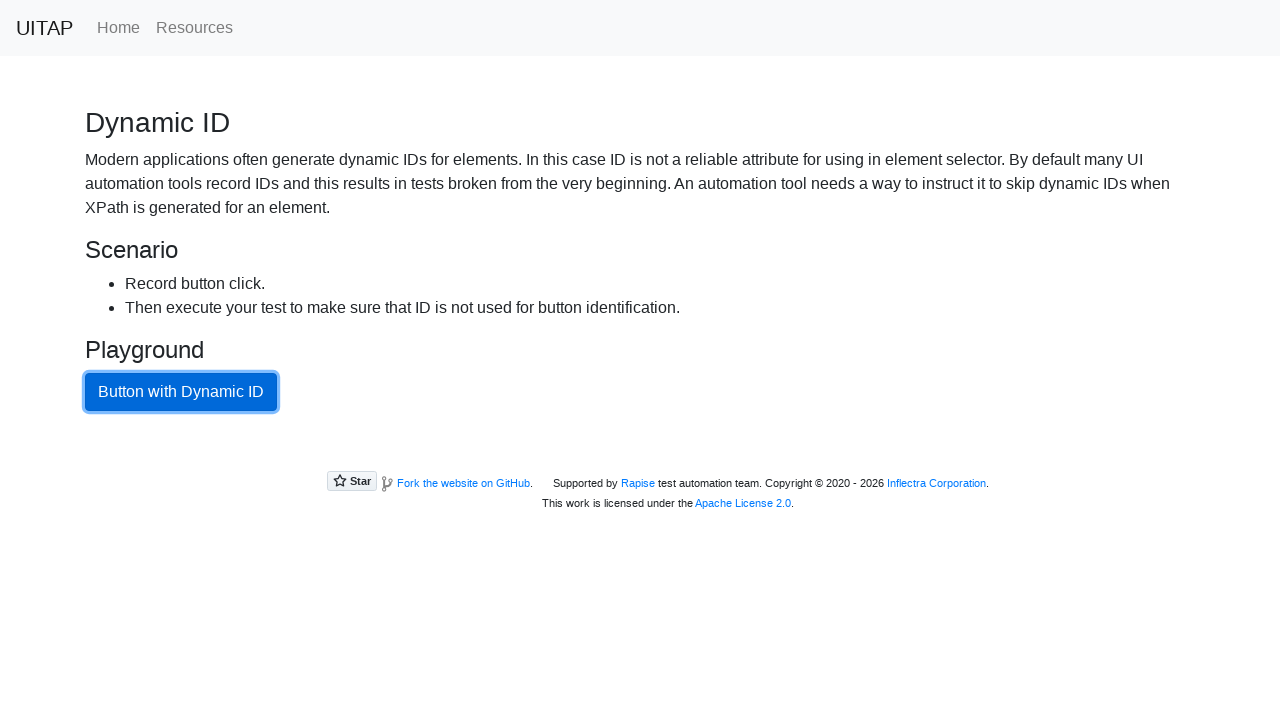

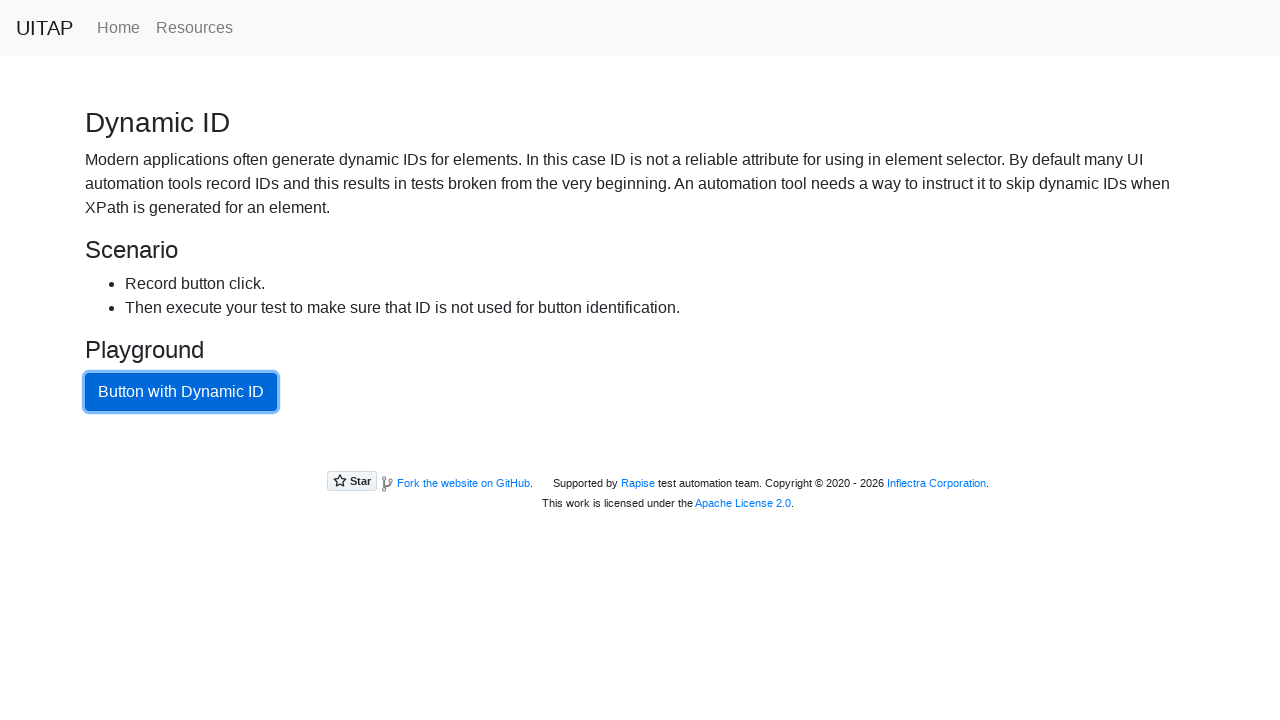